Tests multi-window handling by clicking a button that opens a new window to selenium.dev, then iterates through all open browser windows/tabs to verify window switching functionality.

Starting URL: https://demo.automationtesting.in/Windows.html

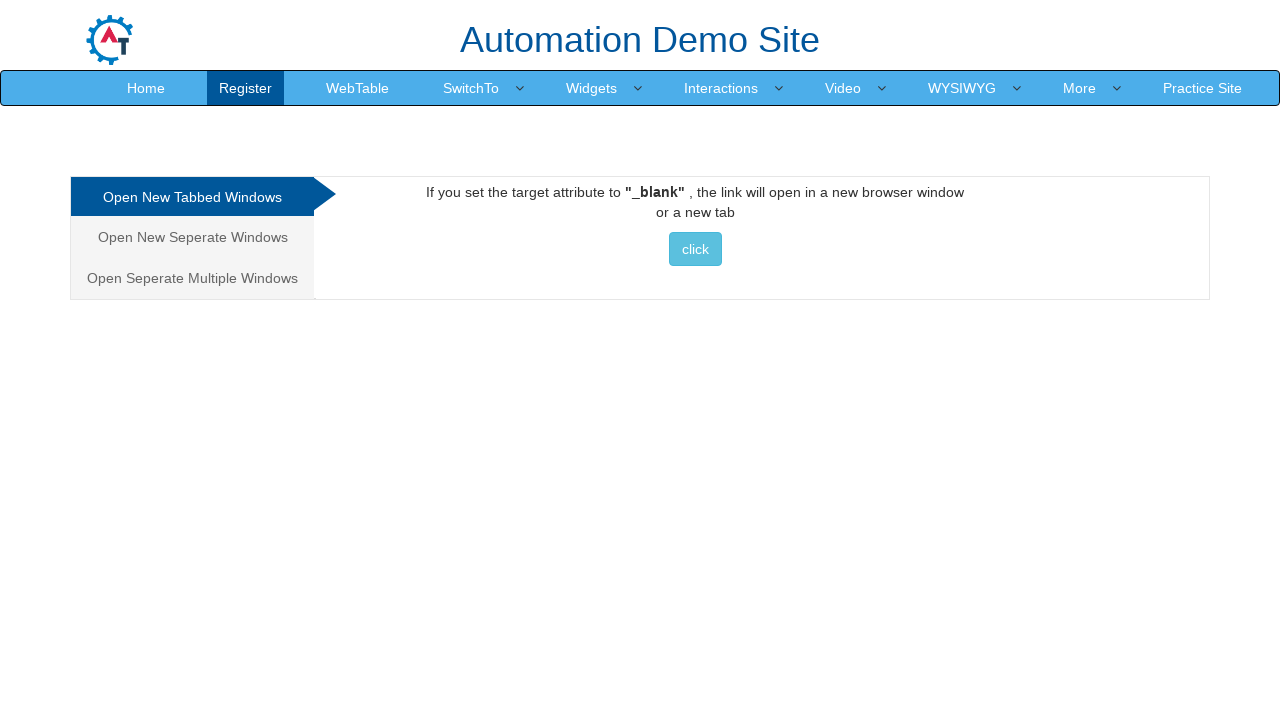

Clicked button to open new window to selenium.dev at (695, 249) on xpath=//a[@href='http://www.selenium.dev']//button[@class='btn btn-info']
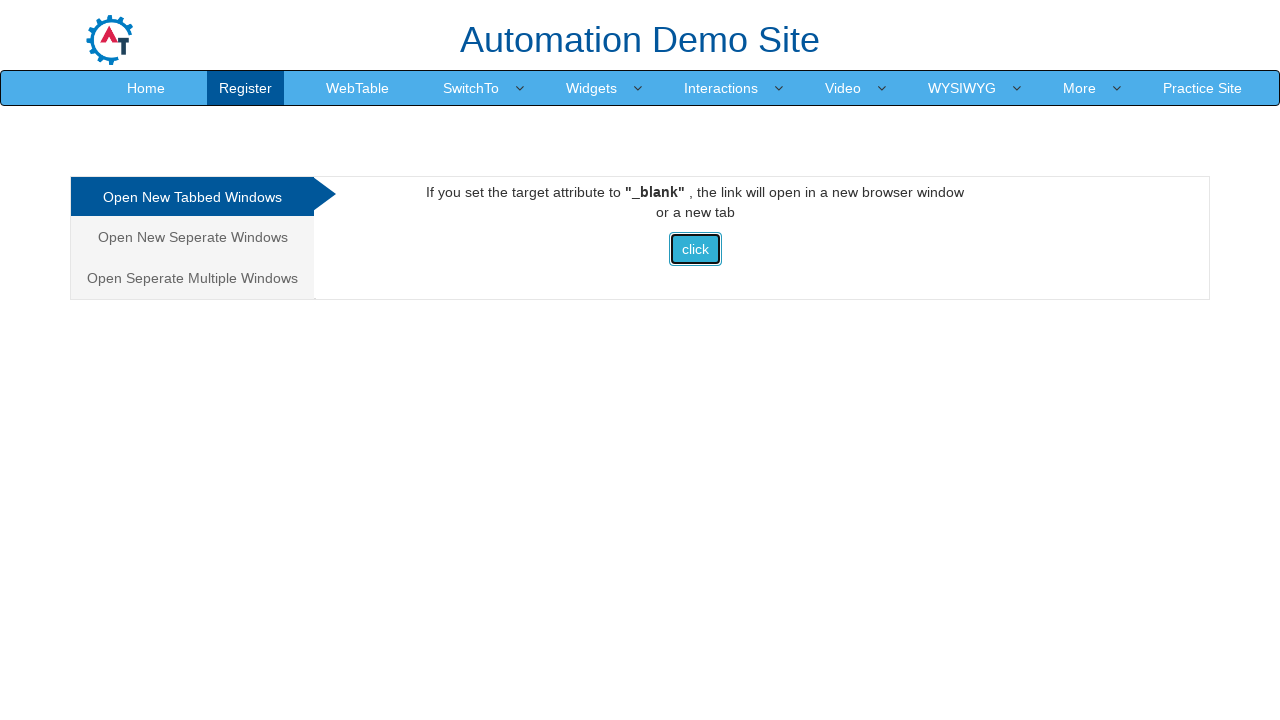

Waited 2 seconds for new window to open
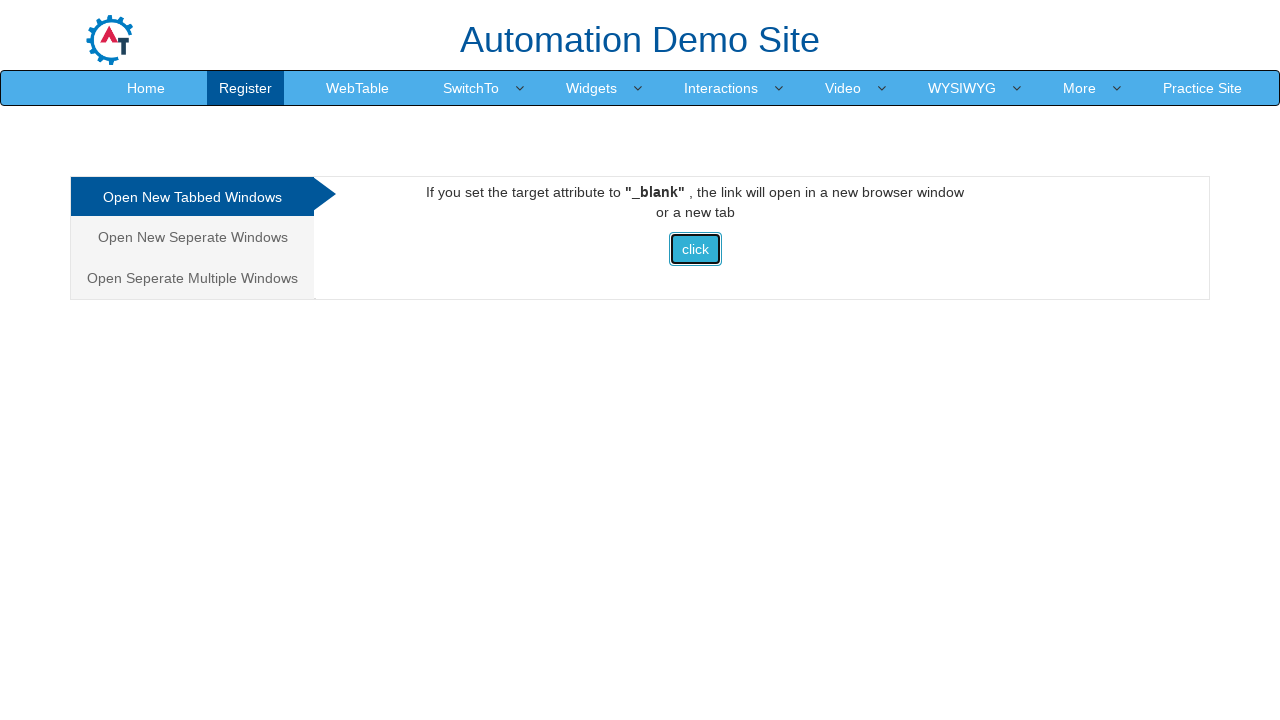

Retrieved all open pages/windows from context
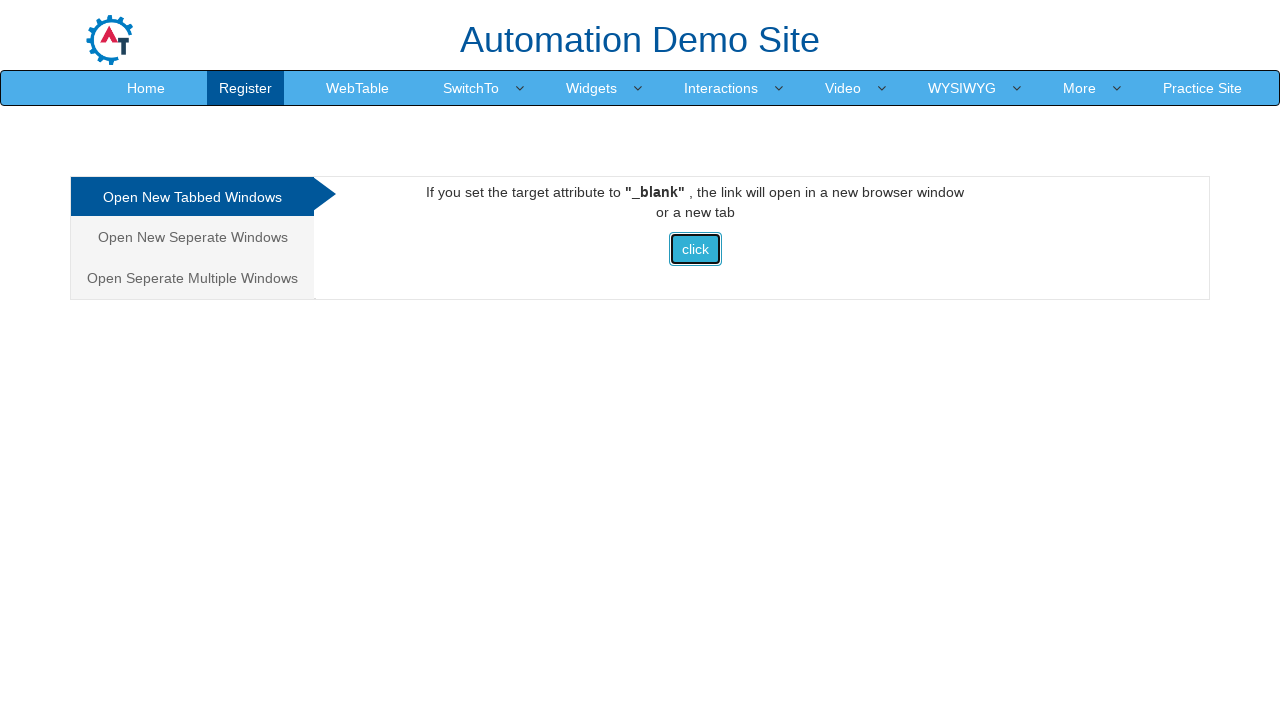

Switched to window/tab and brought it to front
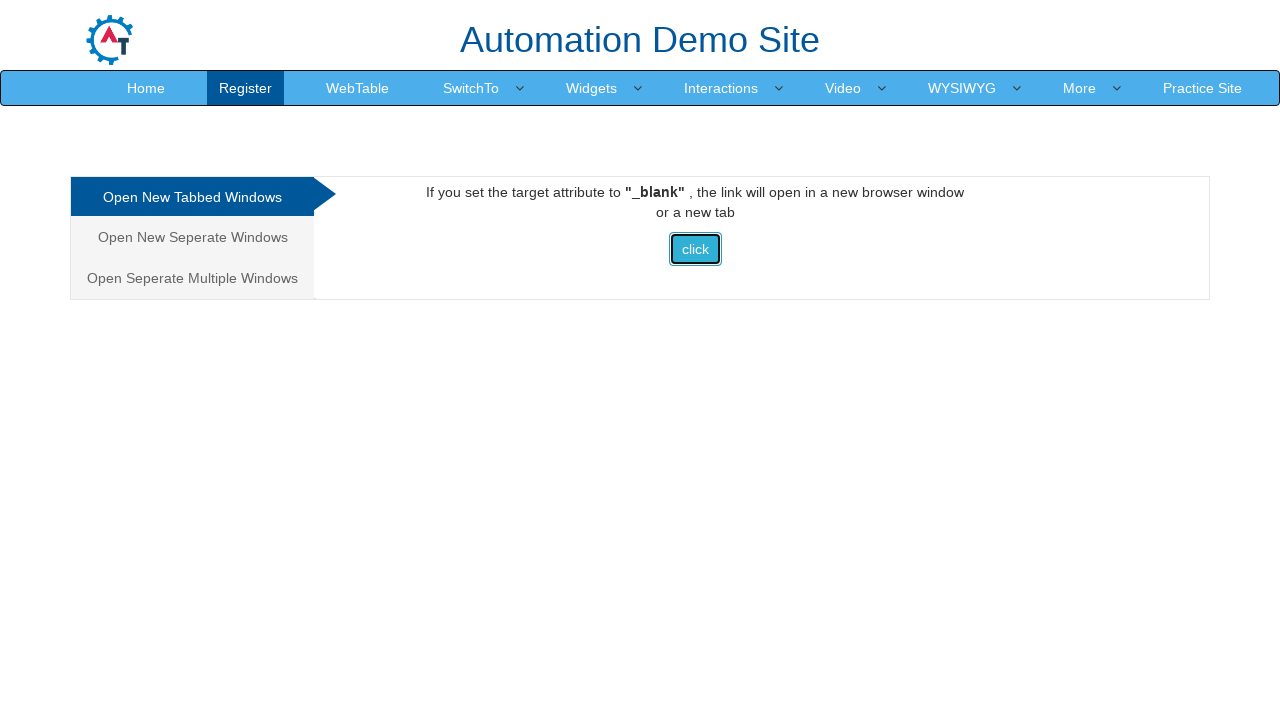

Waited for page to reach domcontentloaded state
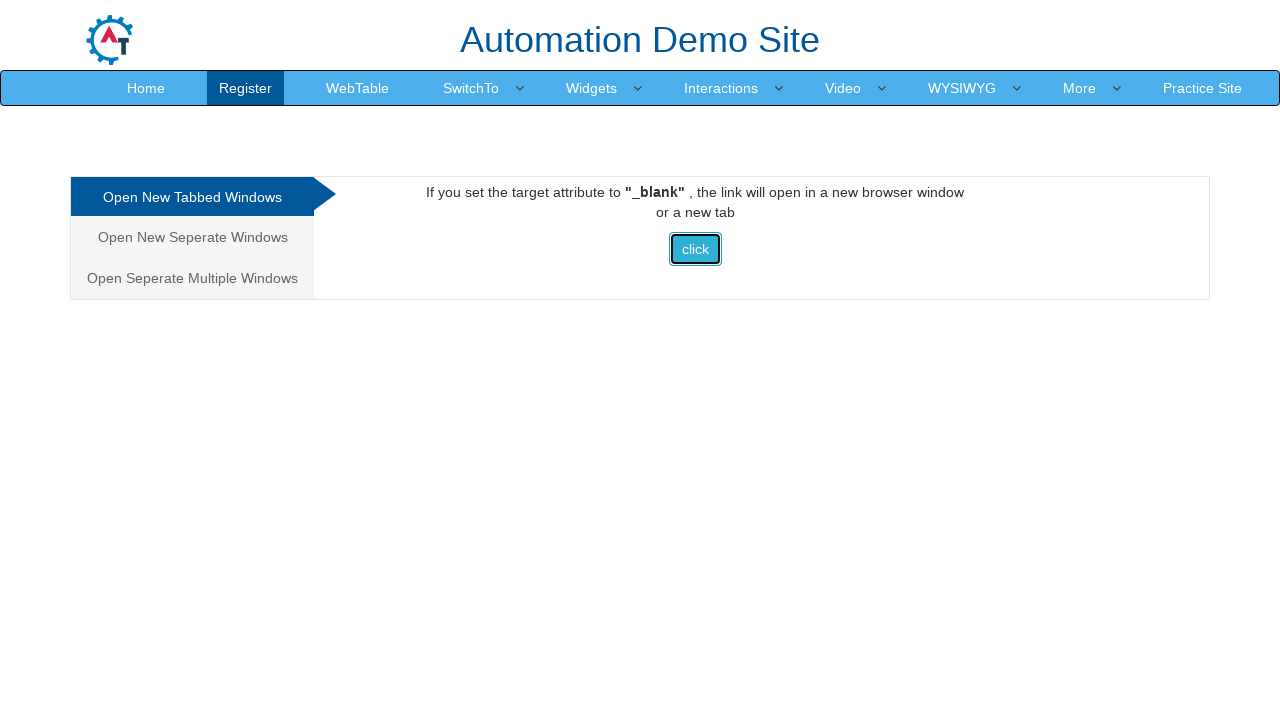

Switched to window/tab and brought it to front
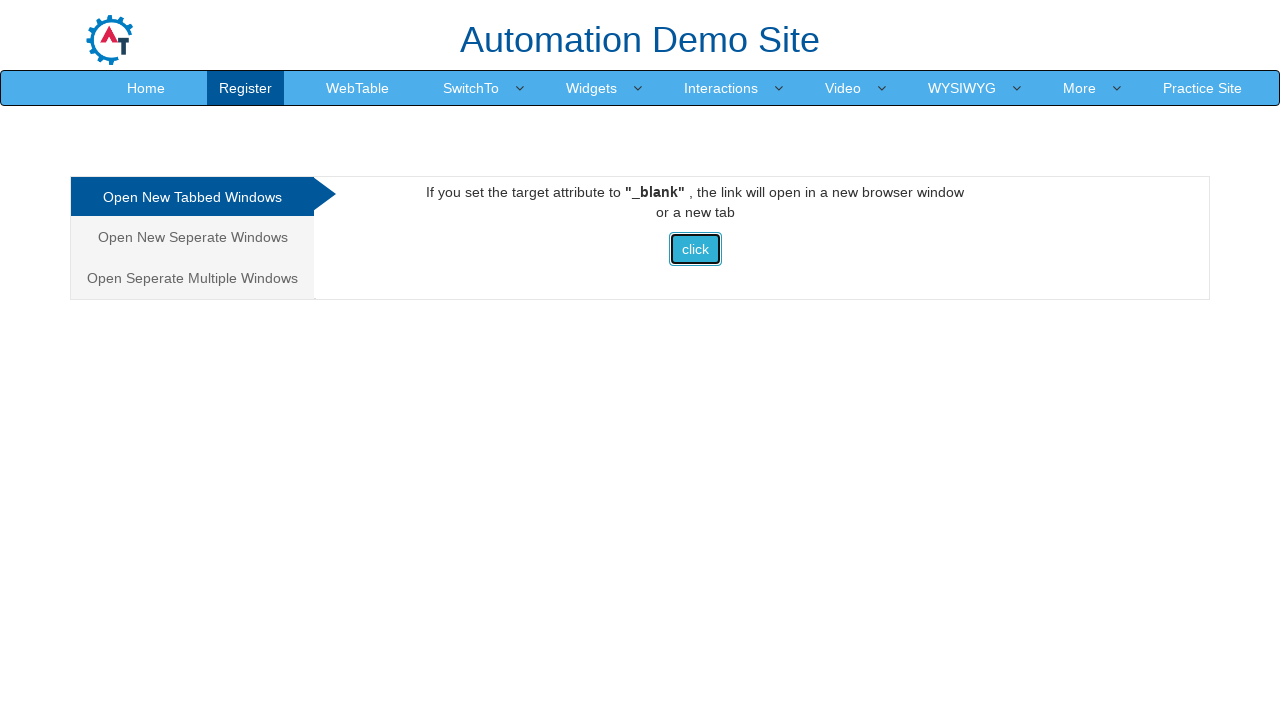

Waited for page to reach domcontentloaded state
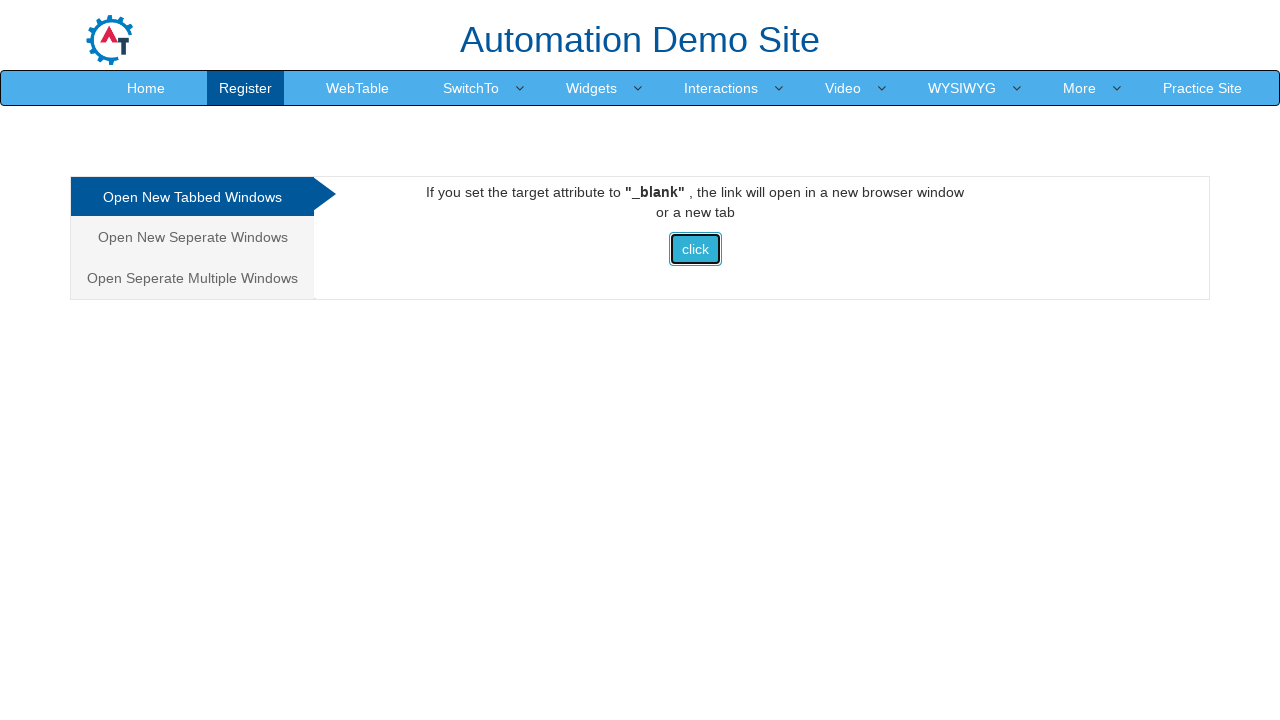

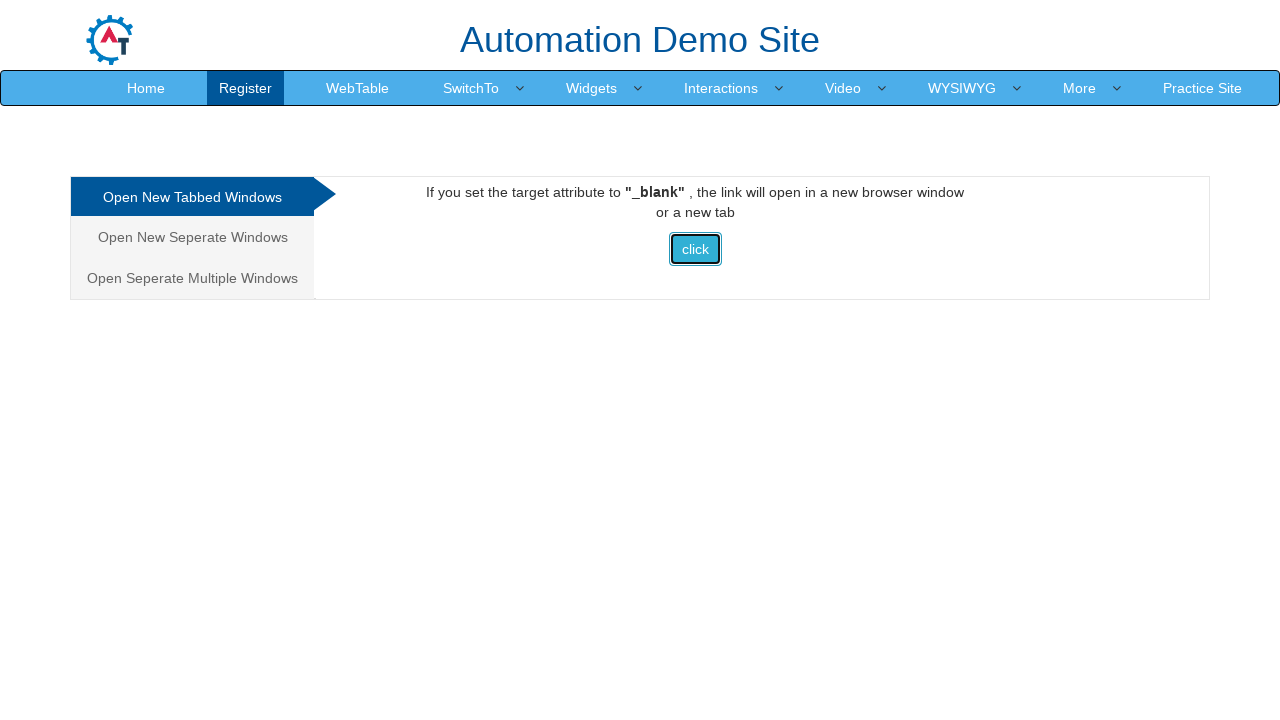